Navigates through UI Testing Playground site by clicking on Class Attribute link, then Resources, and finally Home

Starting URL: http://www.uitestingplayground.com/

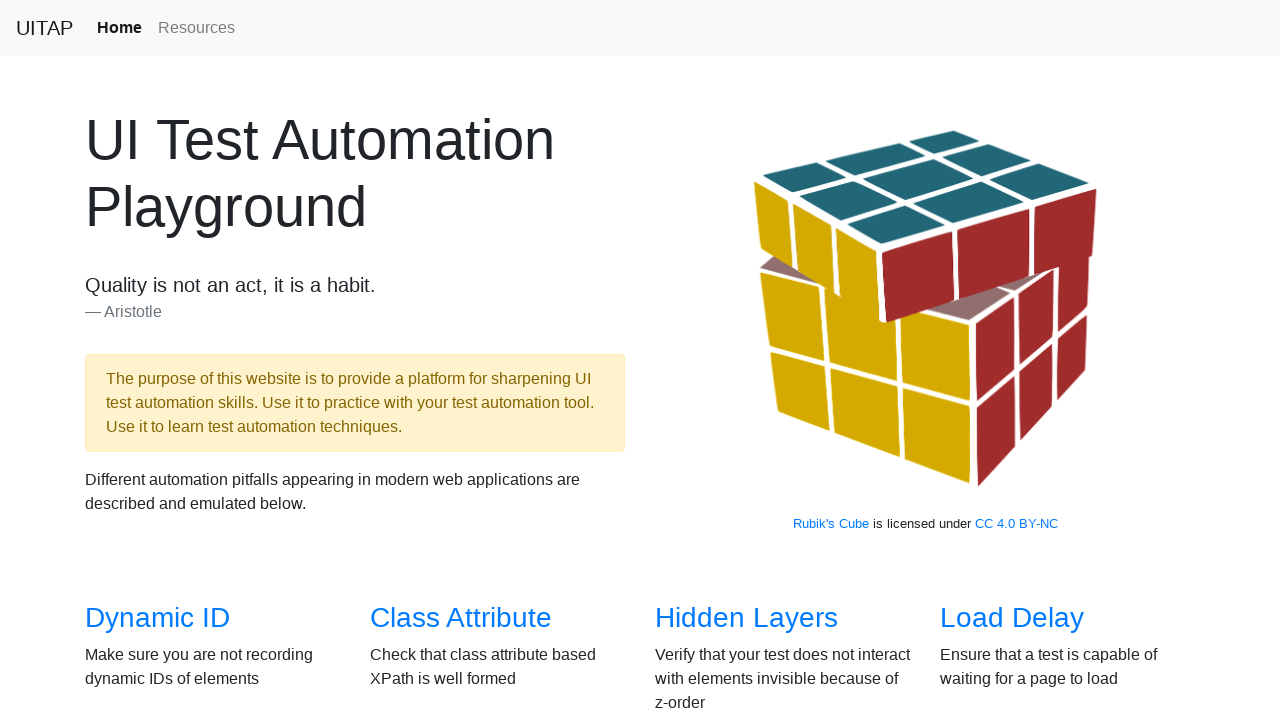

Navigated to UI Testing Playground homepage
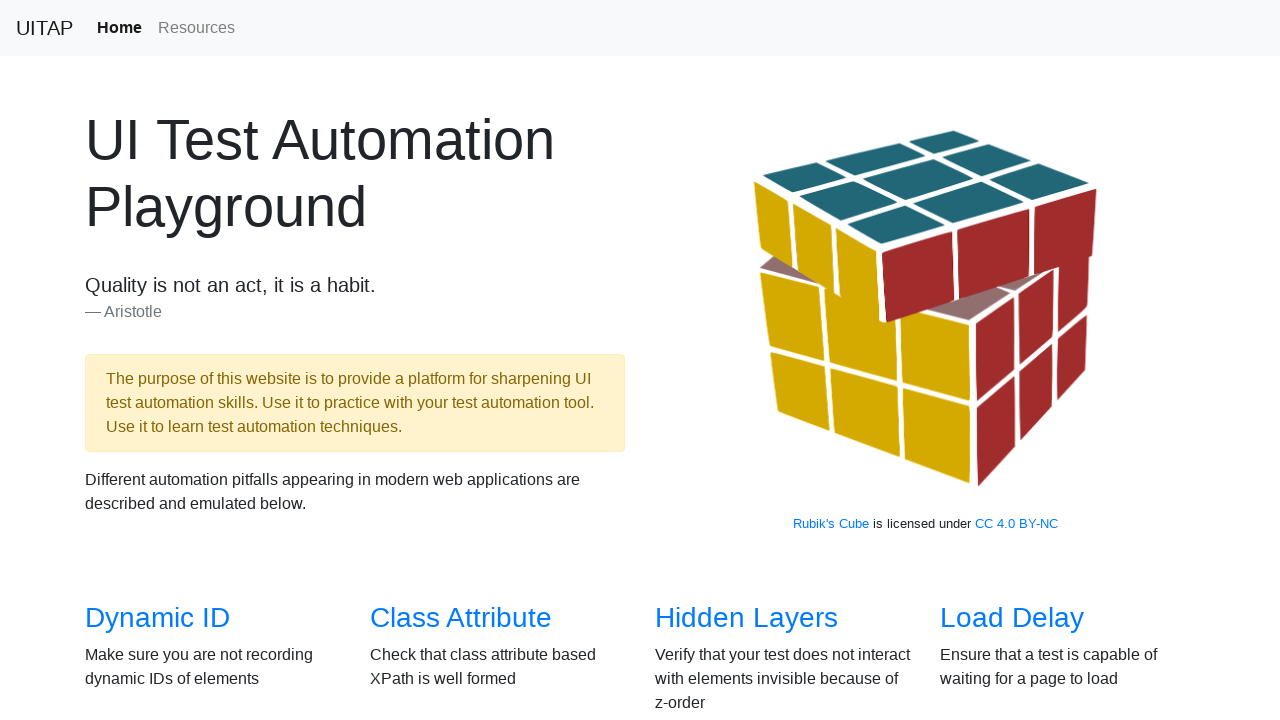

Clicked on Class Attribute link at (461, 618) on a:text('Class Attribute')
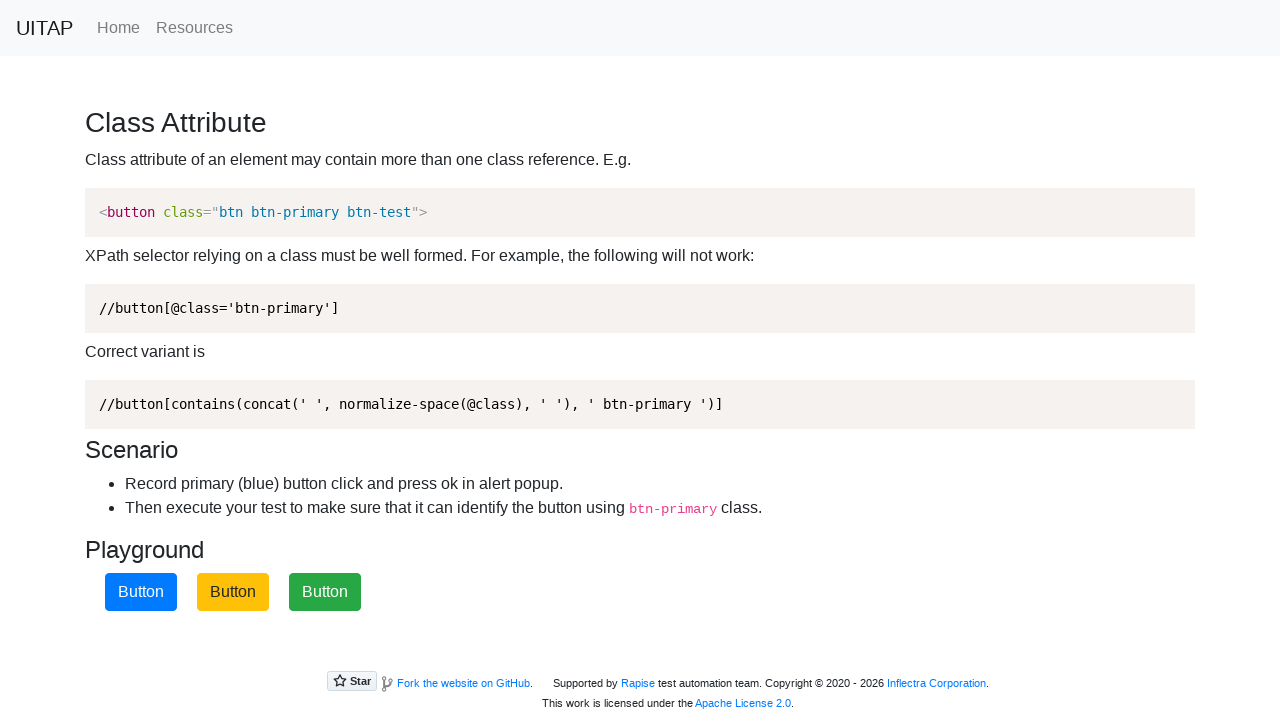

Clicked on Resources link at (194, 28) on a:text('Resources')
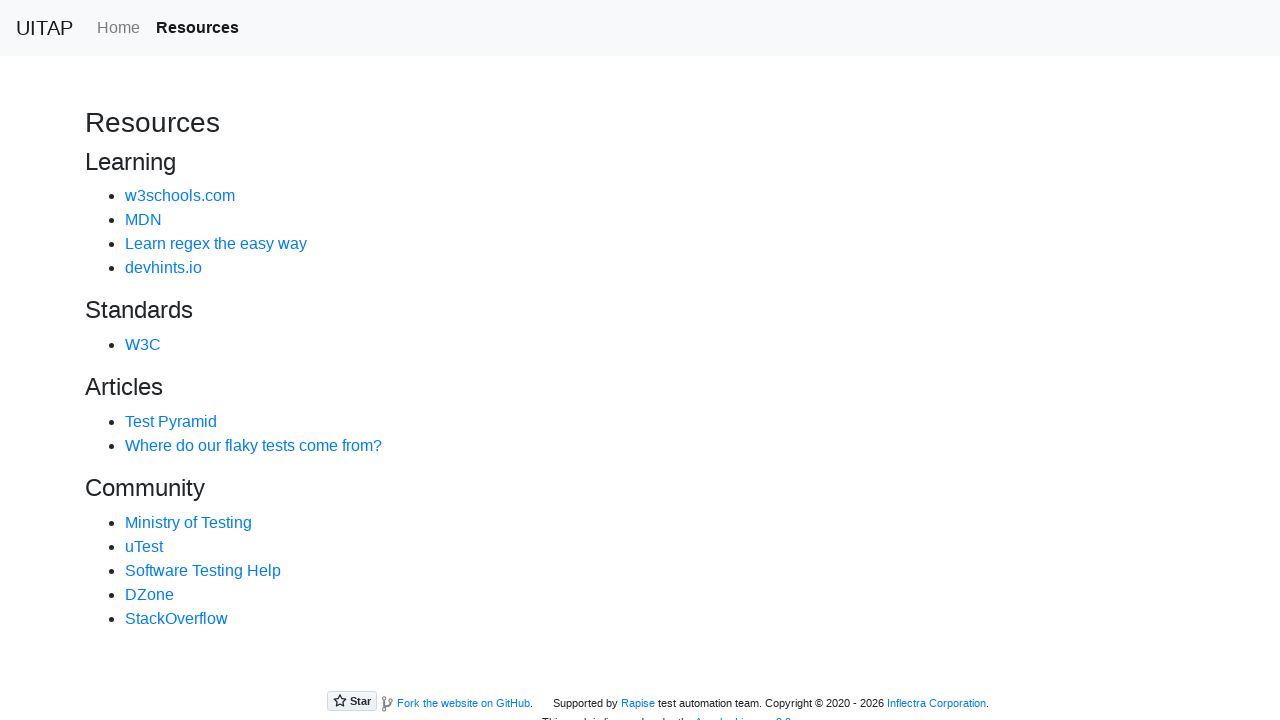

Clicked on Home link at (118, 28) on a:text('Home')
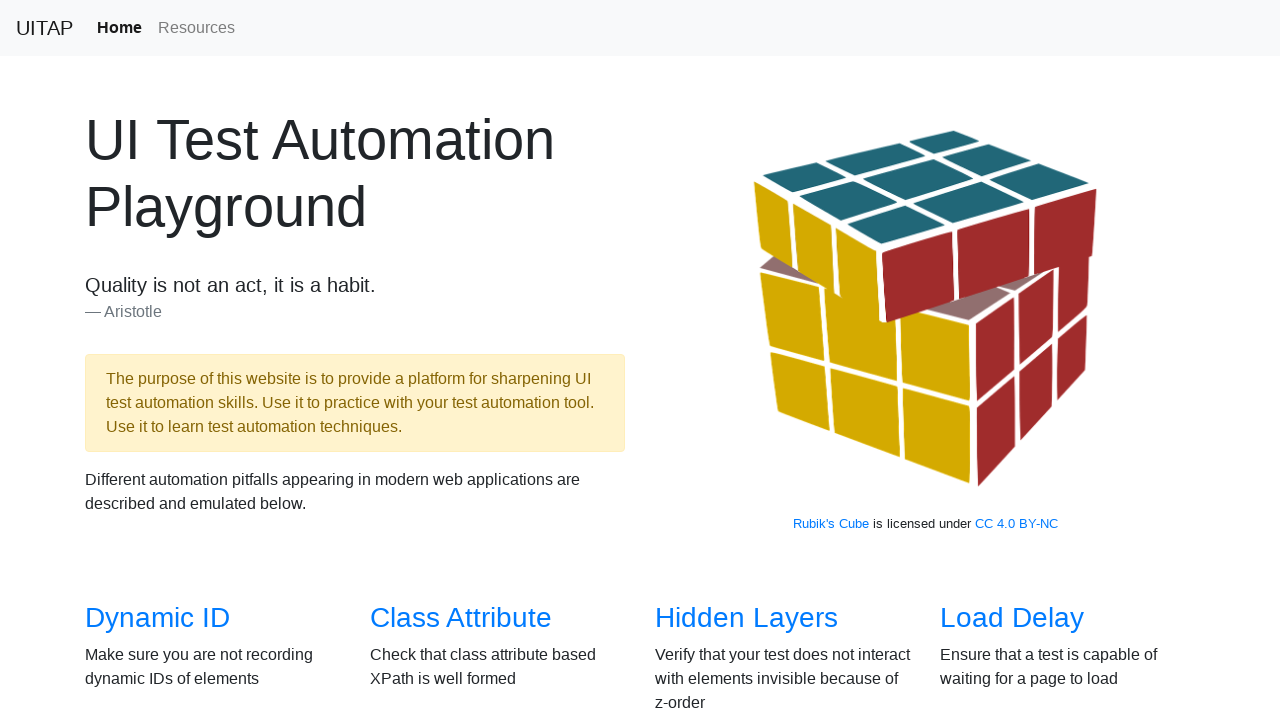

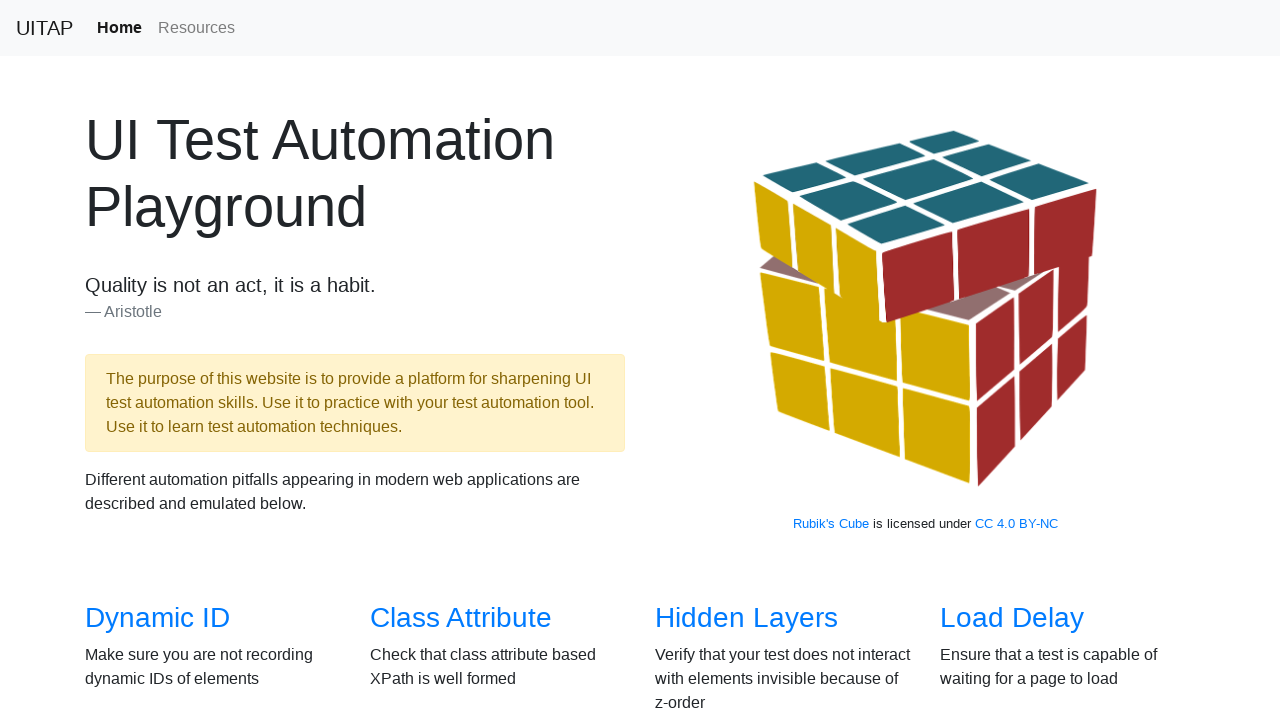